Demonstrates browser cookie manipulation by adding a test cookie, retrieving it, listing all cookies, and then deleting the cookie.

Starting URL: https://www.geeksforgeeks.org/

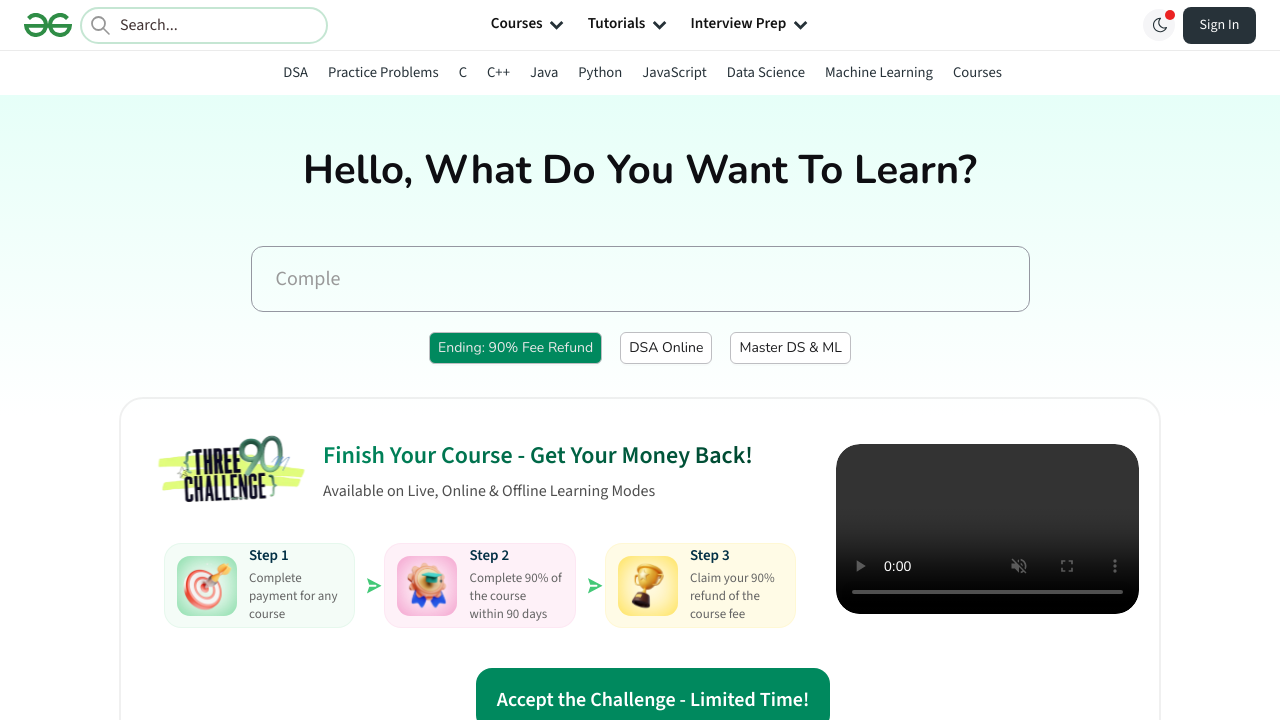

Added test cookie 'foo' with value 'bar' to browser context
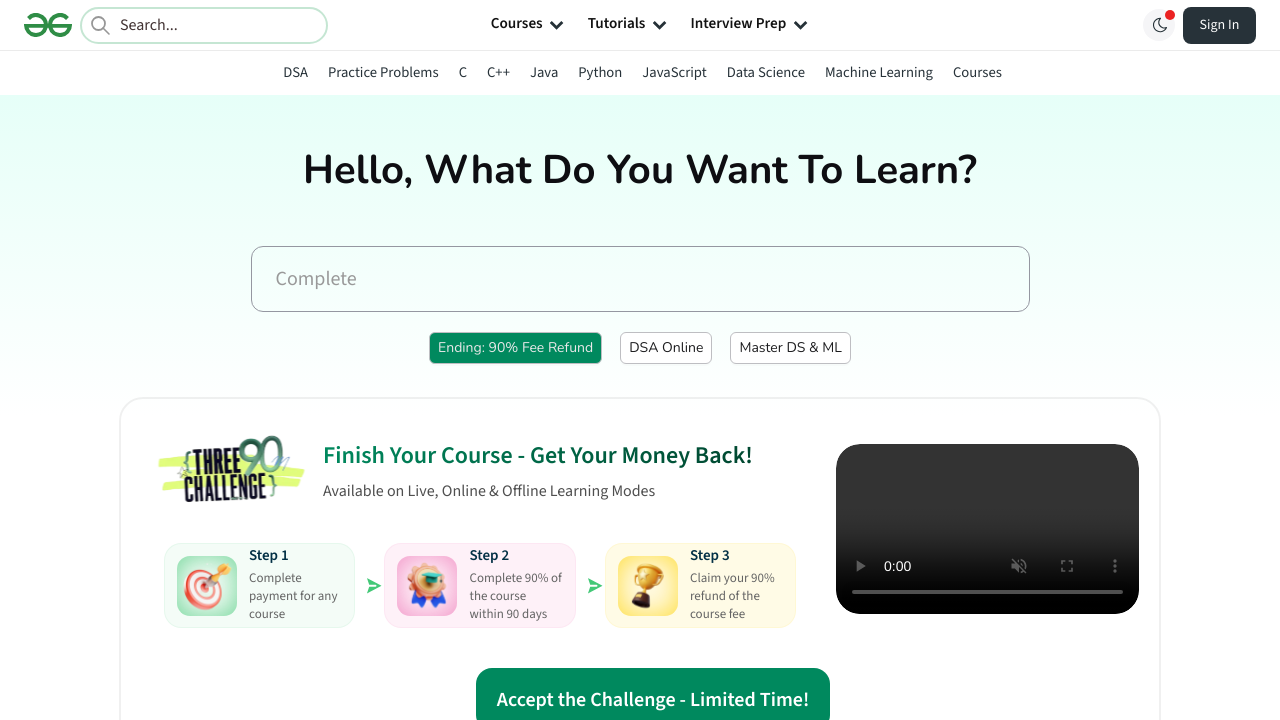

Retrieved specific cookie 'foo' from context
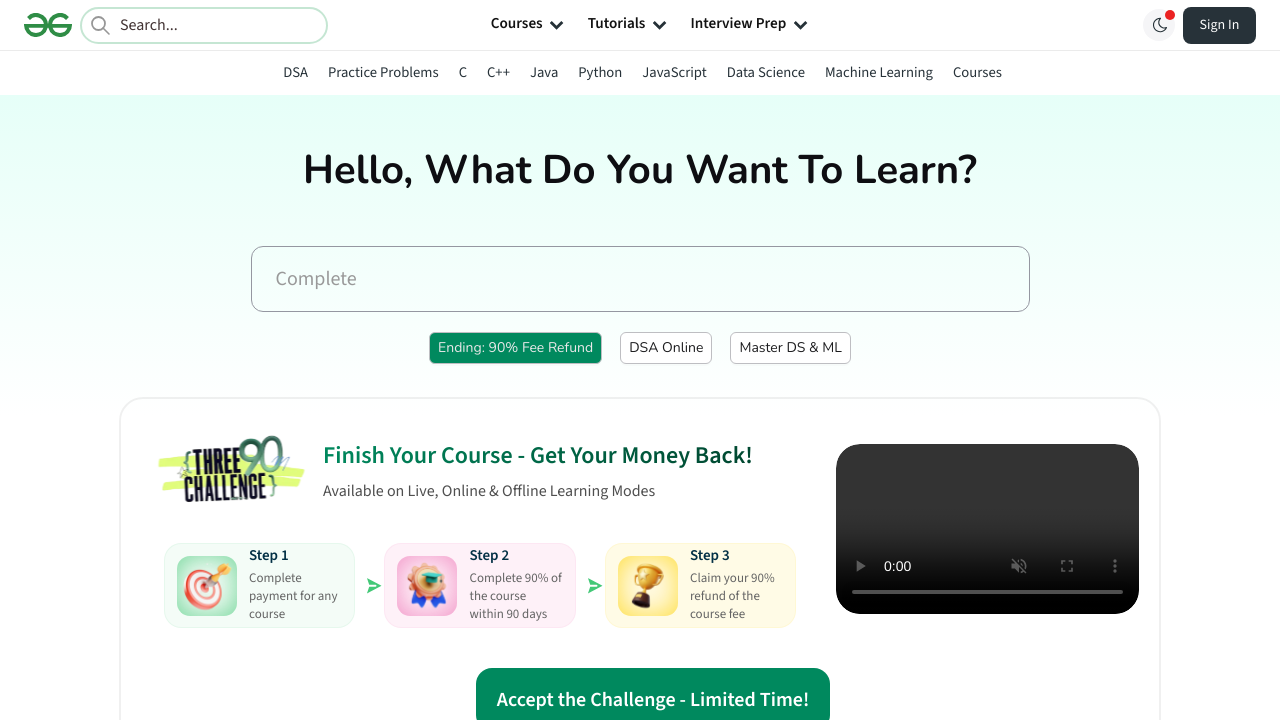

Listed all cookies in the browser context
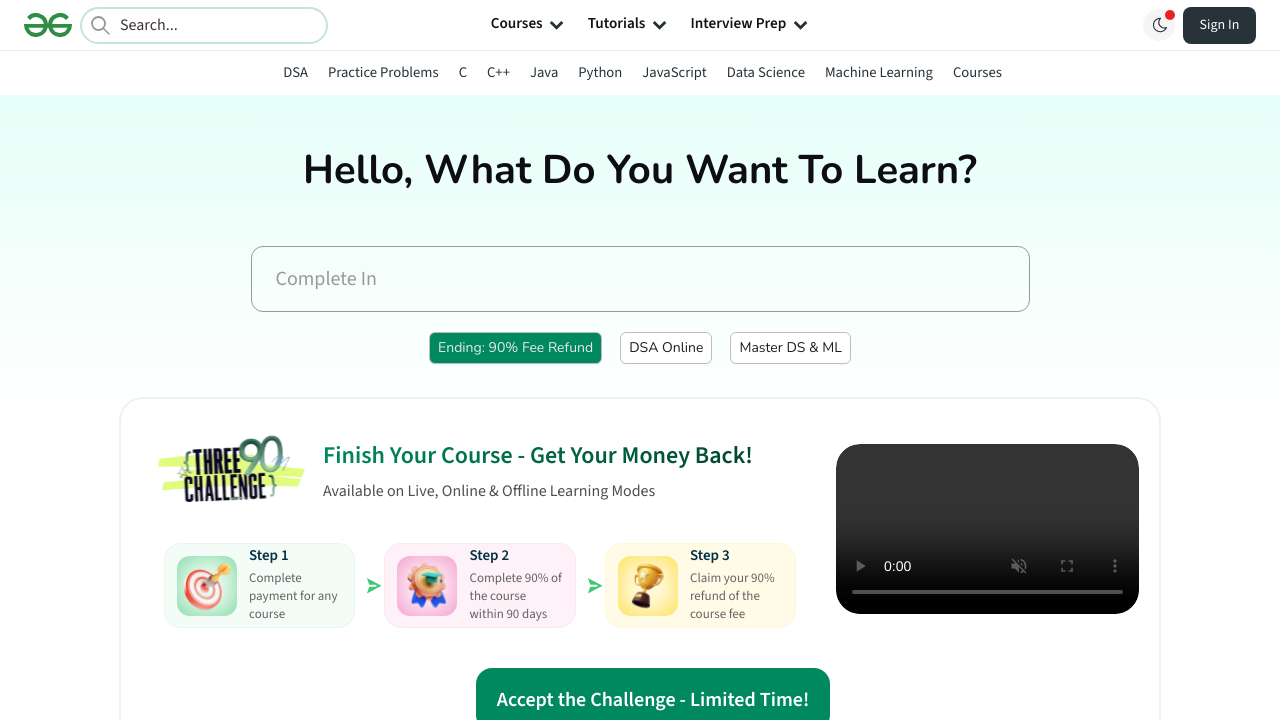

Deleted the test cookie 'foo' from browser context
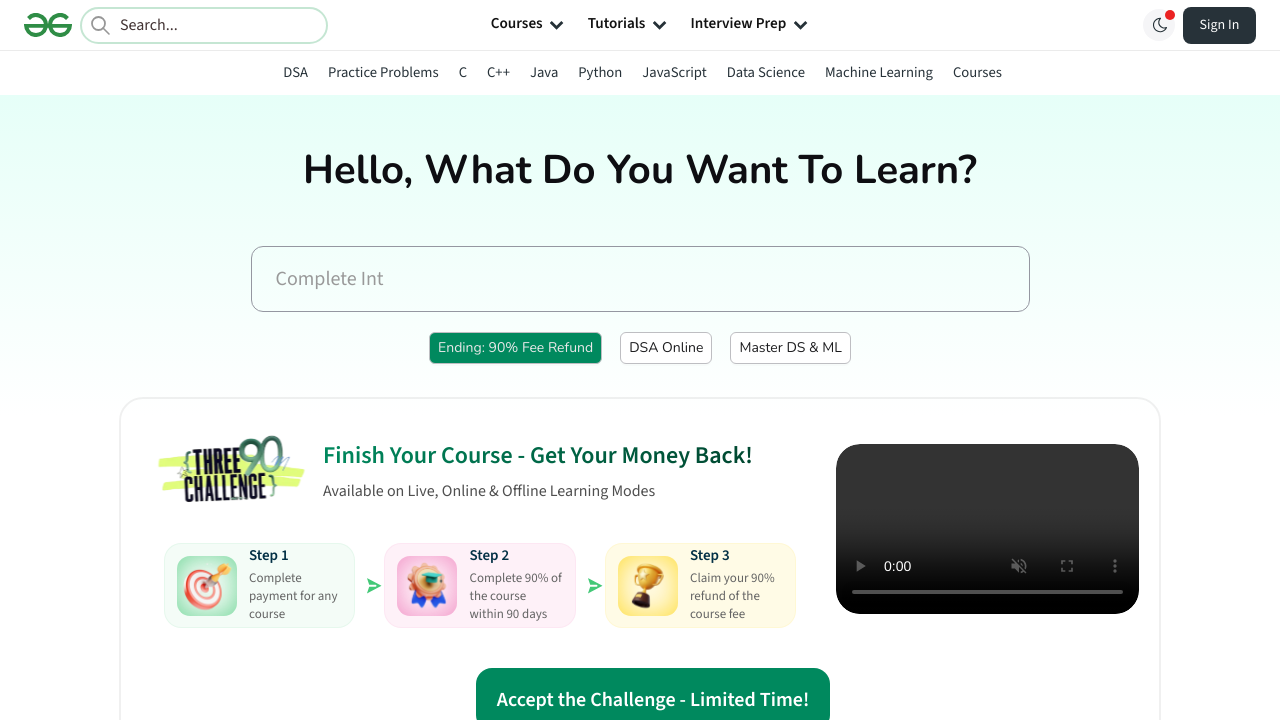

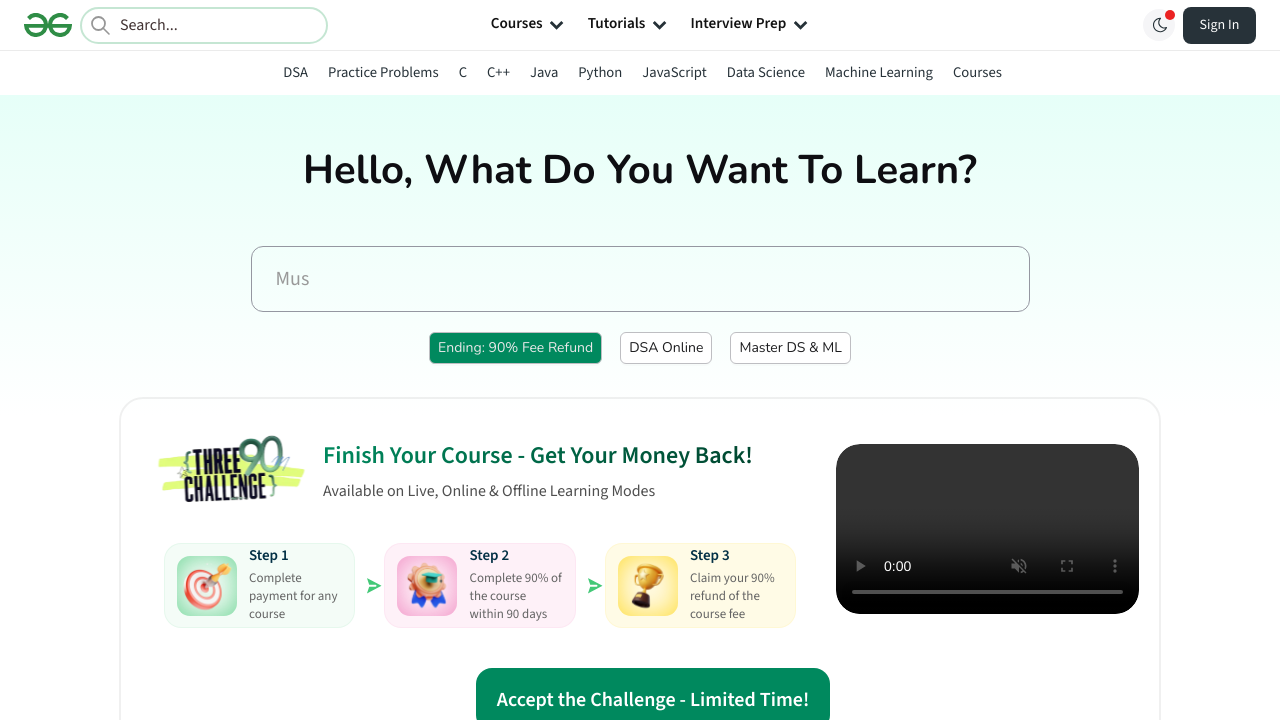